Tests input field functionality by entering text and verifying the value is correctly stored

Starting URL: http://knockoutjs.com/examples/controlTypes.html

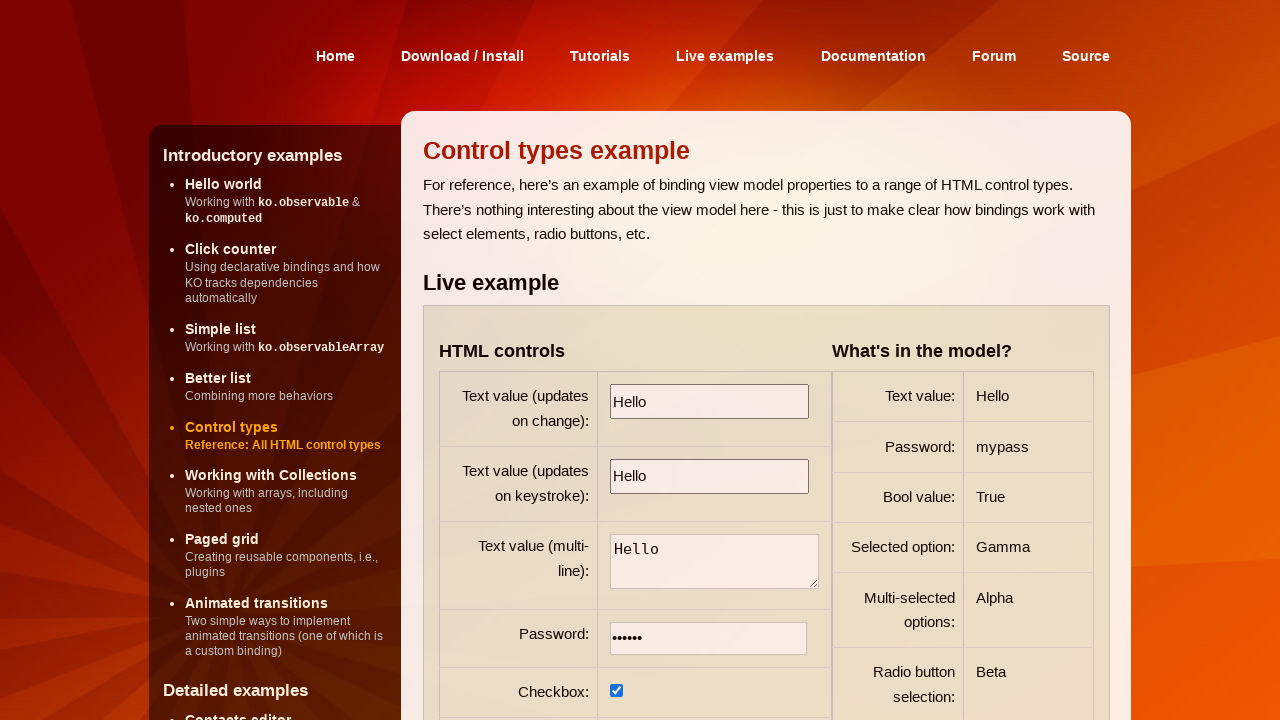

Filled first input field with 'Test' on input >> nth=0
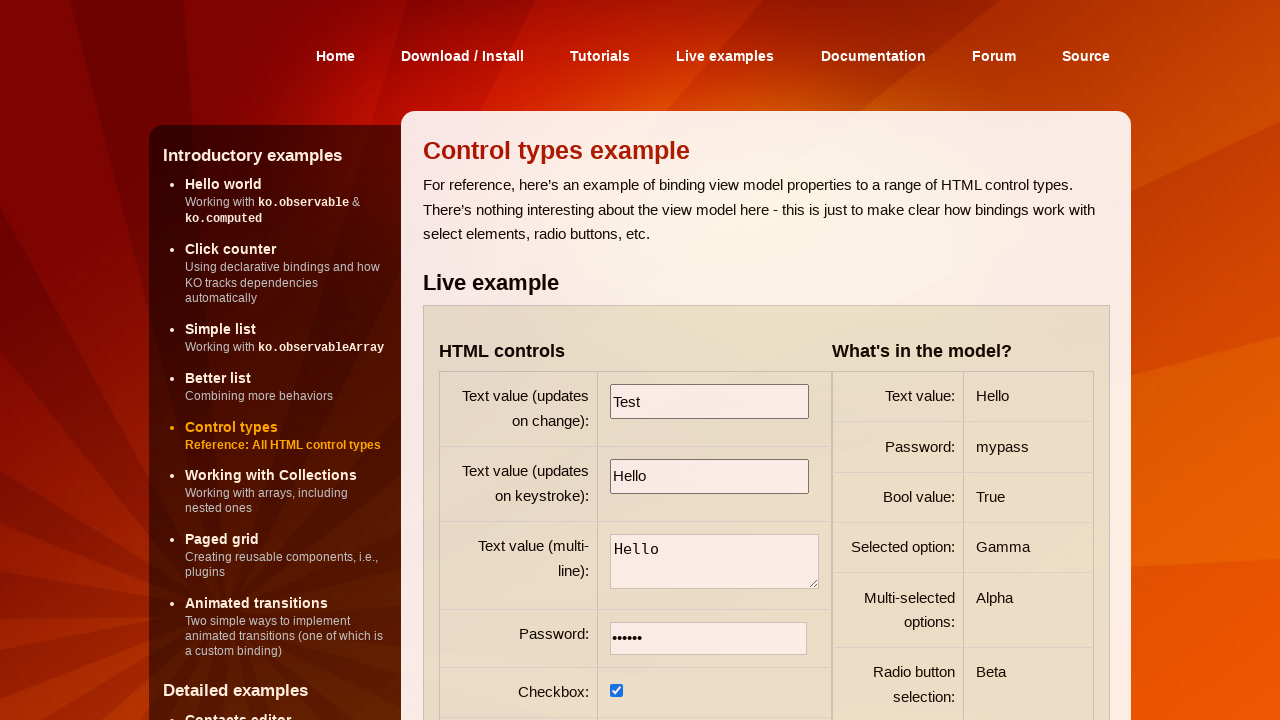

Retrieved input value from first input field
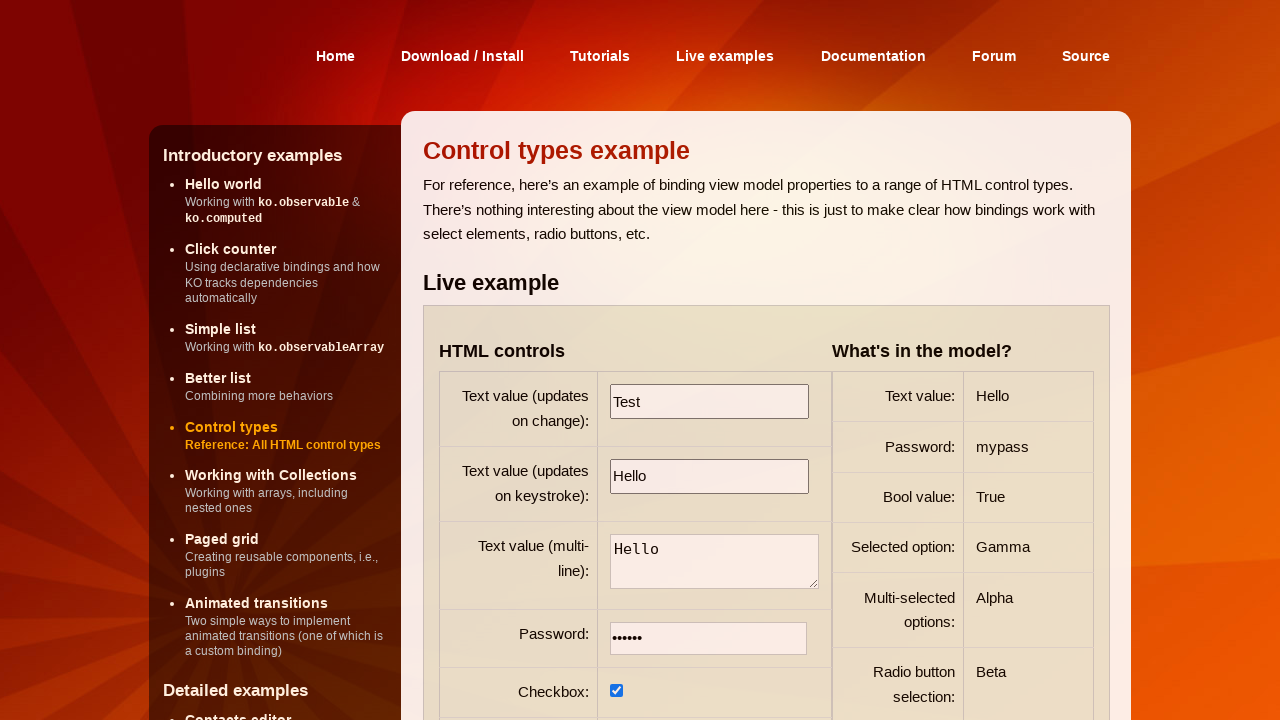

Verified input value equals 'Test'
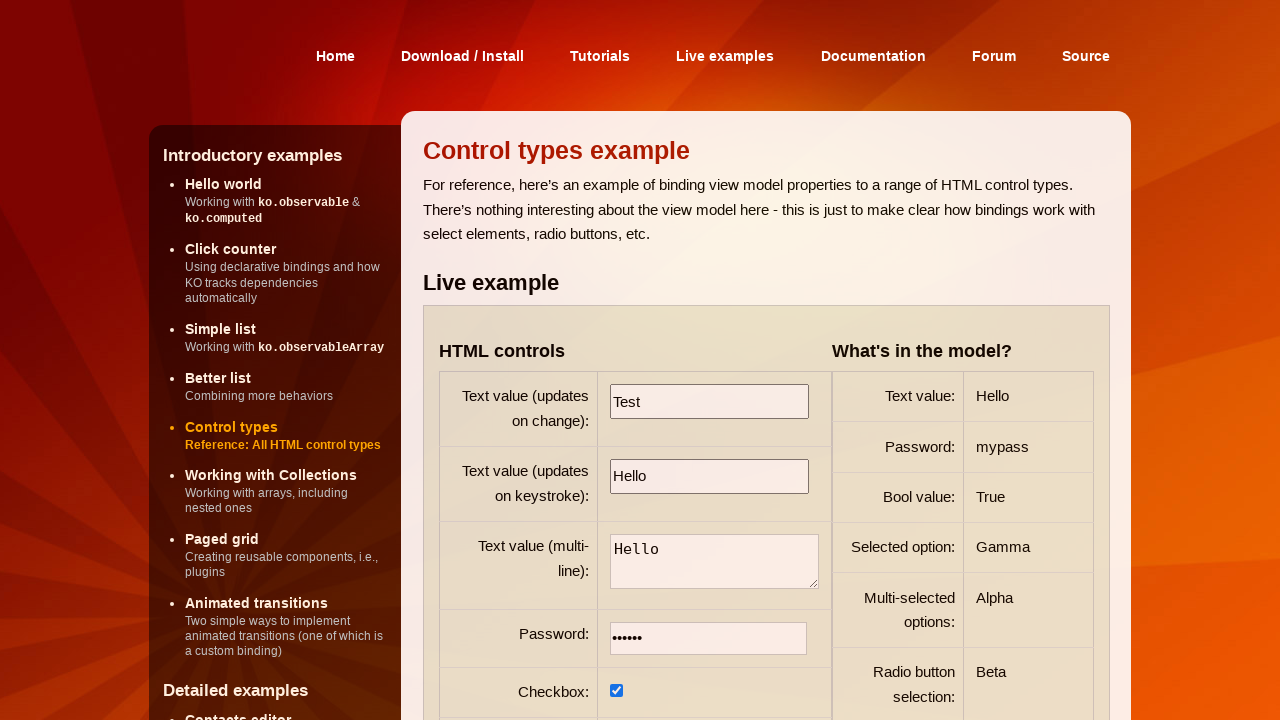

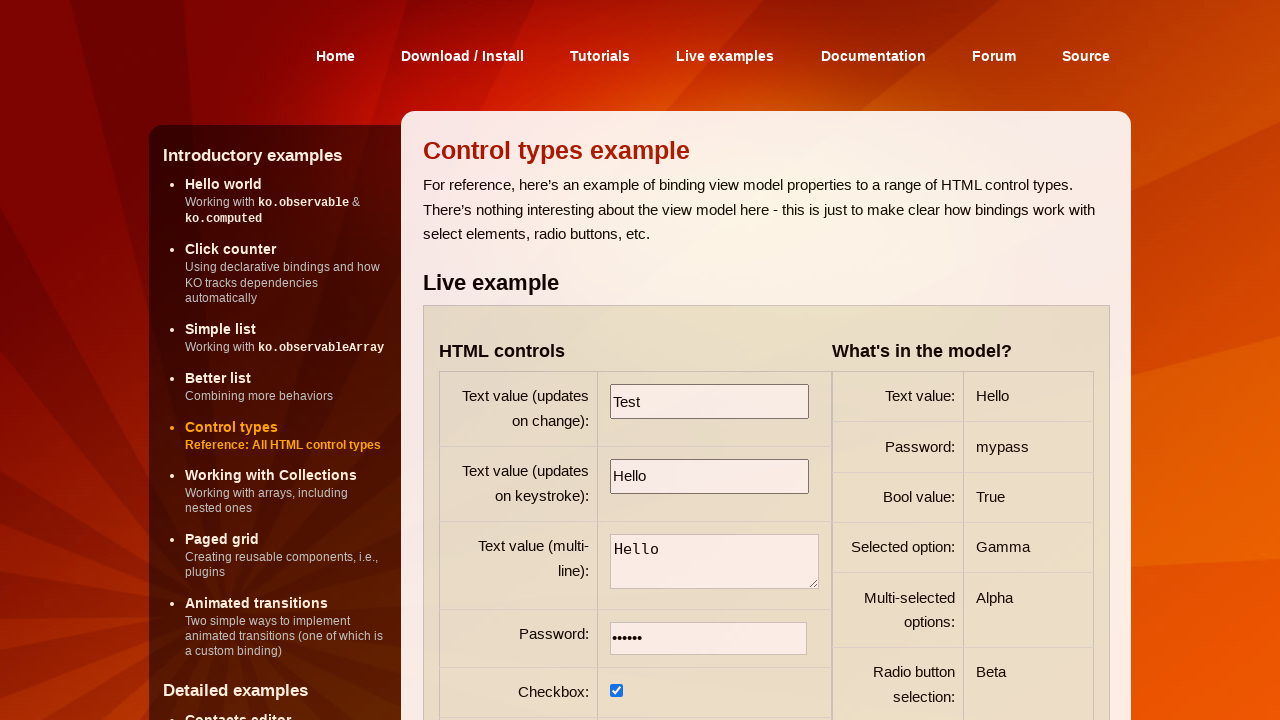